Verifies the browser title for Macy's homepage

Starting URL: http://www.macys.com

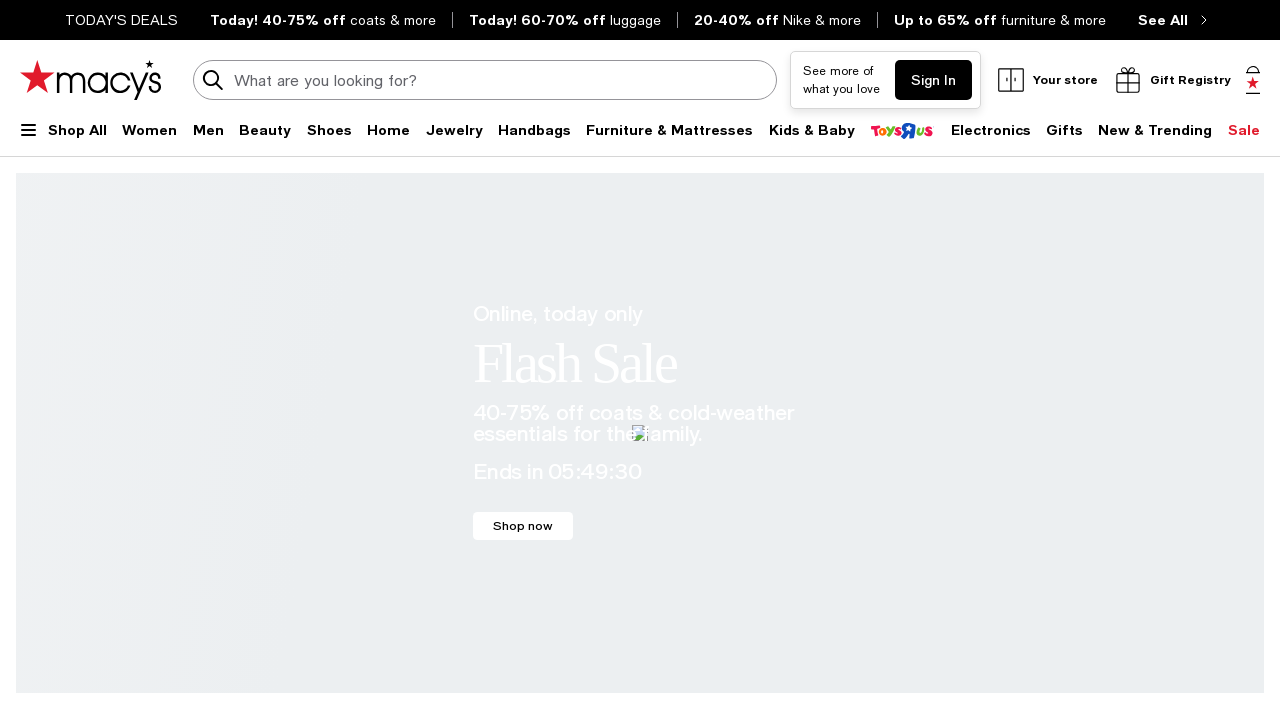

Navigated to Macy's homepage
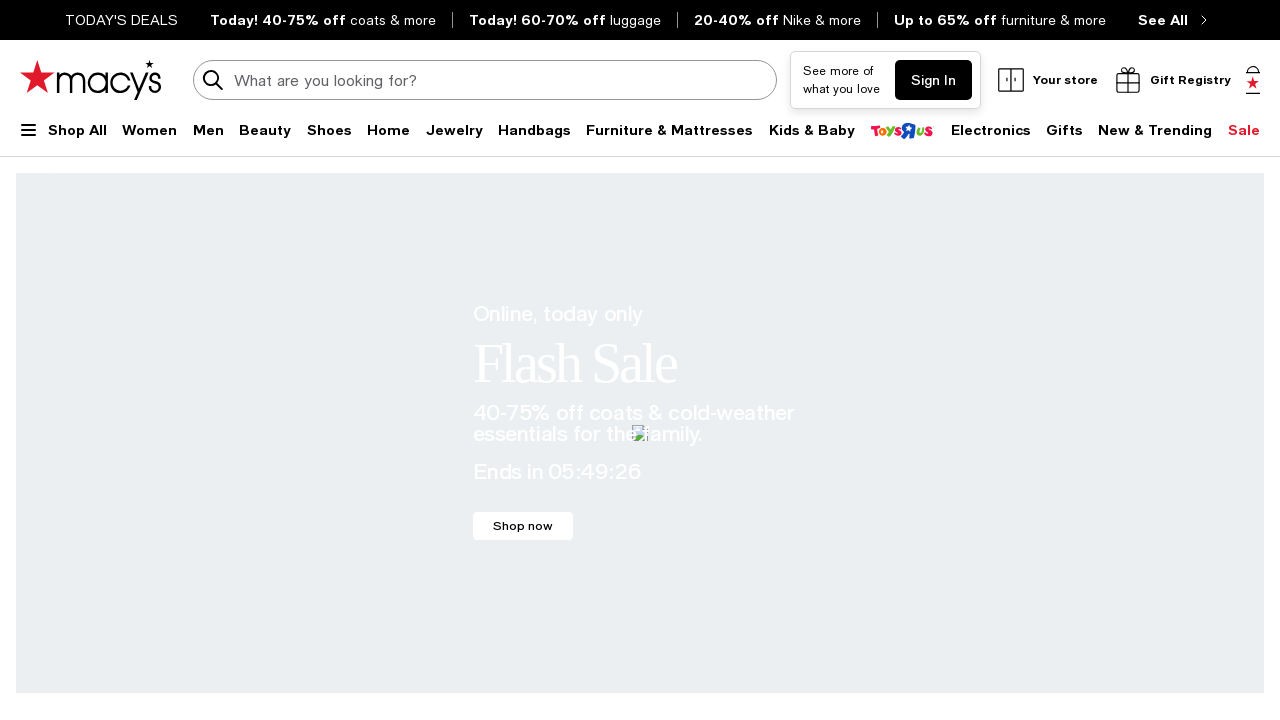

Verified browser title matches expected Macy's homepage title
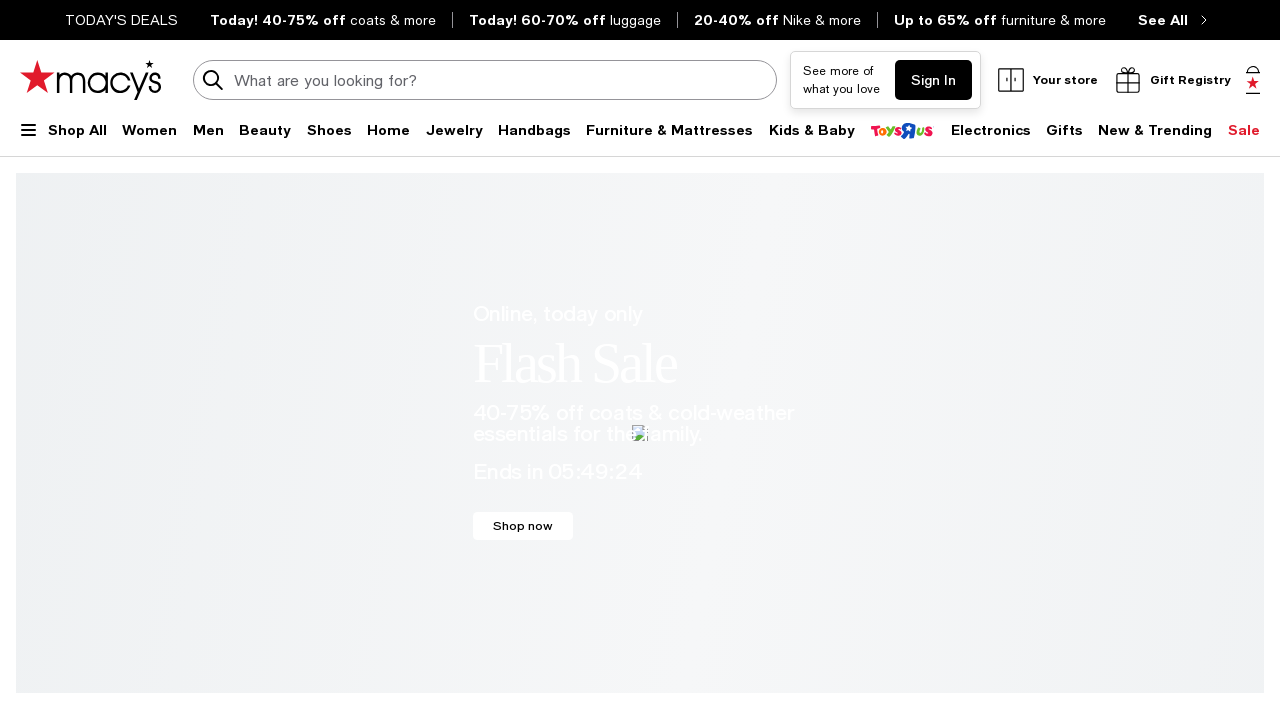

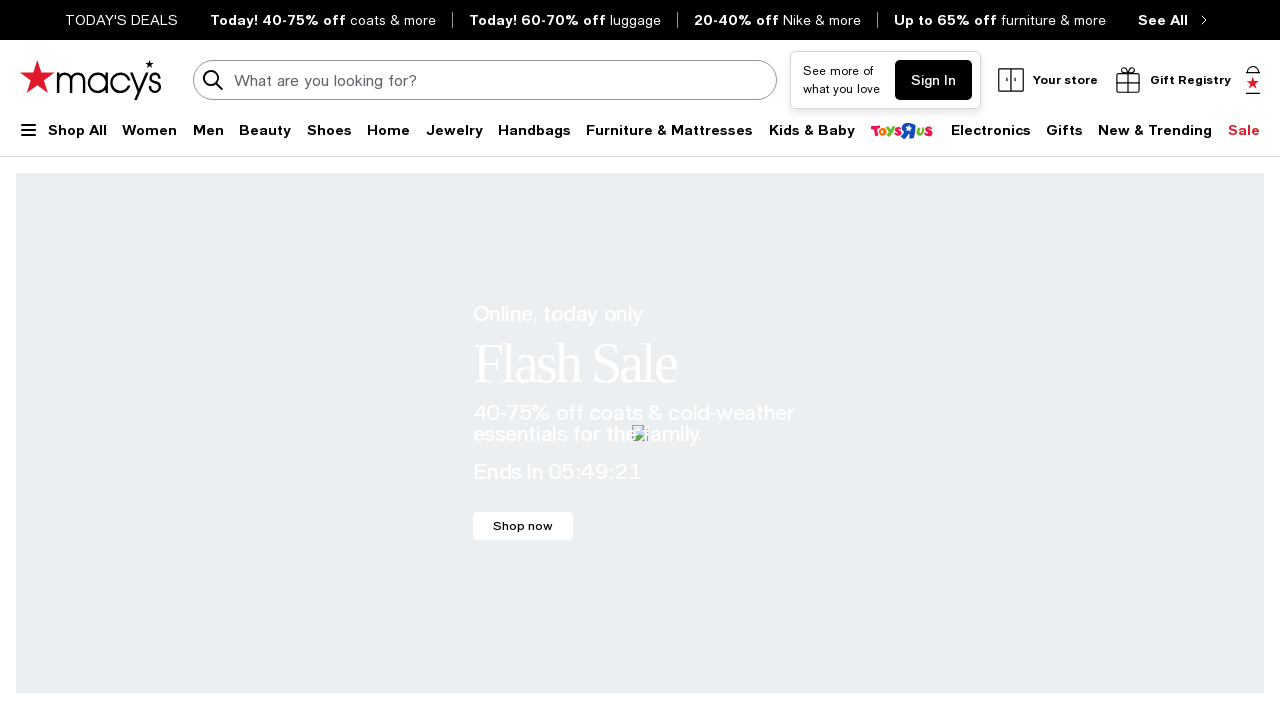